Tests JavaScript confirm dialog handling by clicking the JS Confirm button and dismissing the alert

Starting URL: http://the-internet.herokuapp.com/javascript_alerts

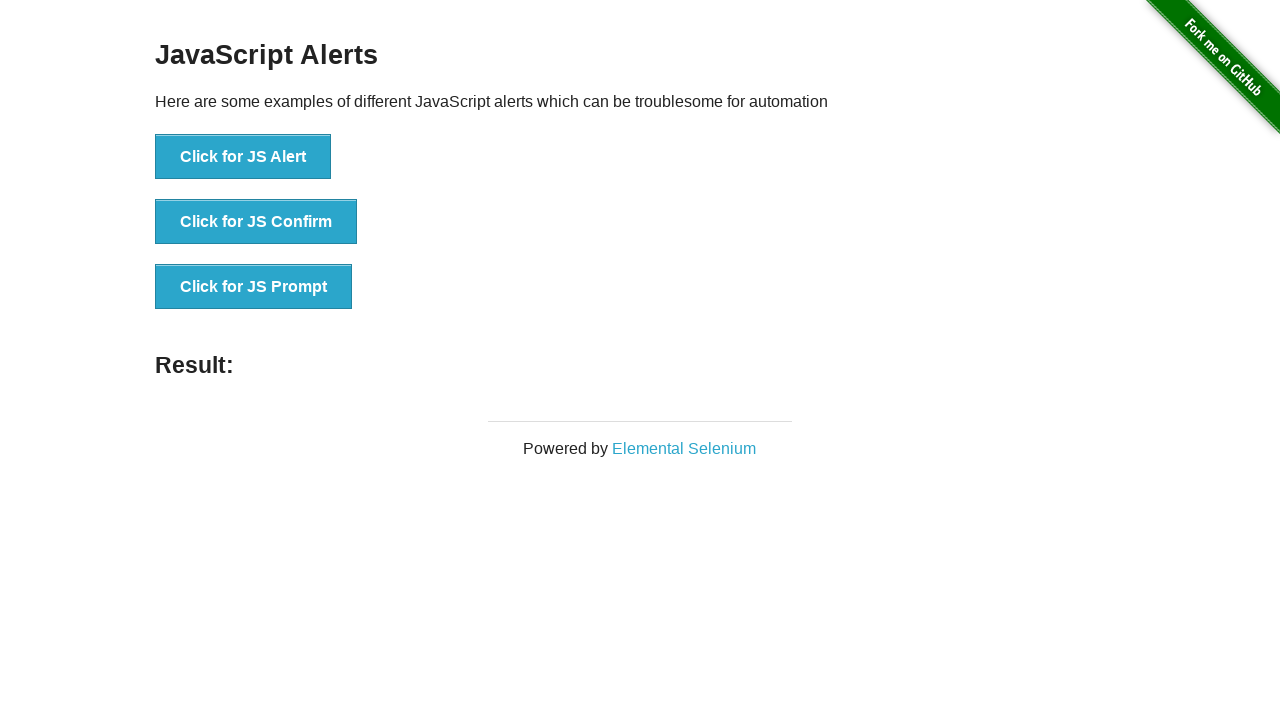

Clicked JS Confirm button to trigger confirm dialog at (256, 222) on button[onclick='jsConfirm()']
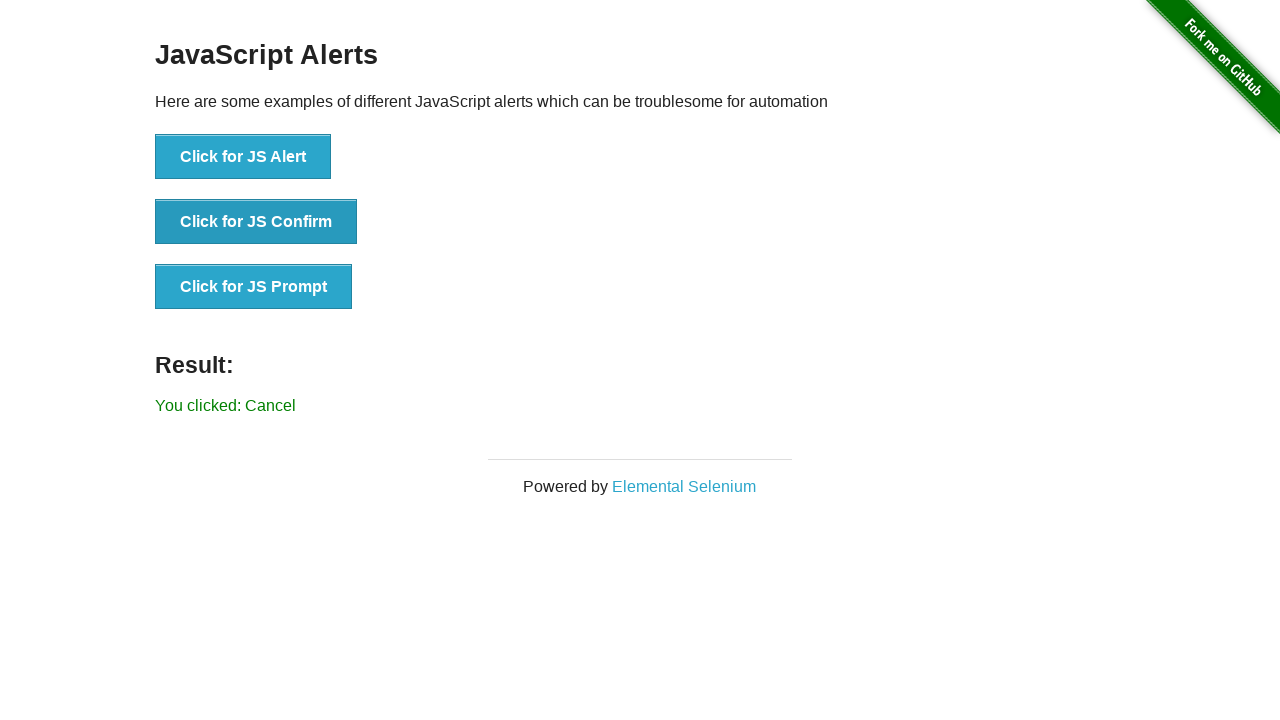

Set up dialog handler to dismiss confirm dialog
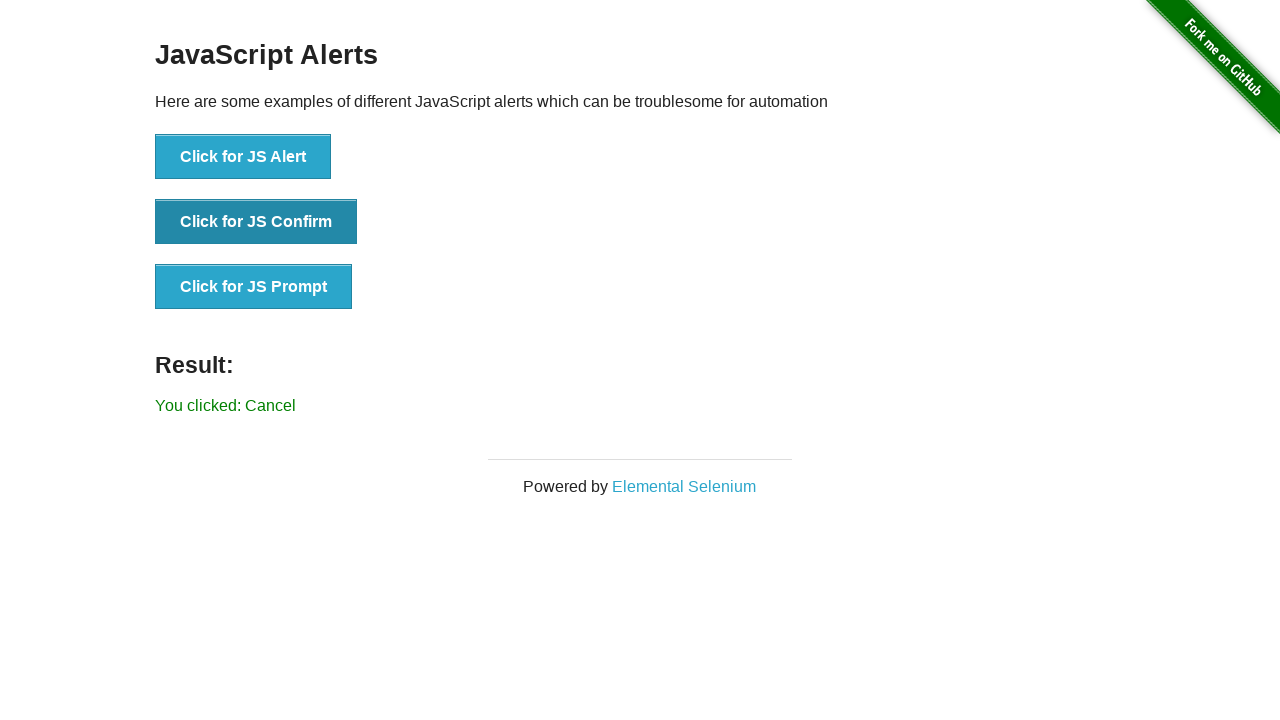

Re-clicked JS Confirm button to trigger dialog with handler active at (256, 222) on button[onclick='jsConfirm()']
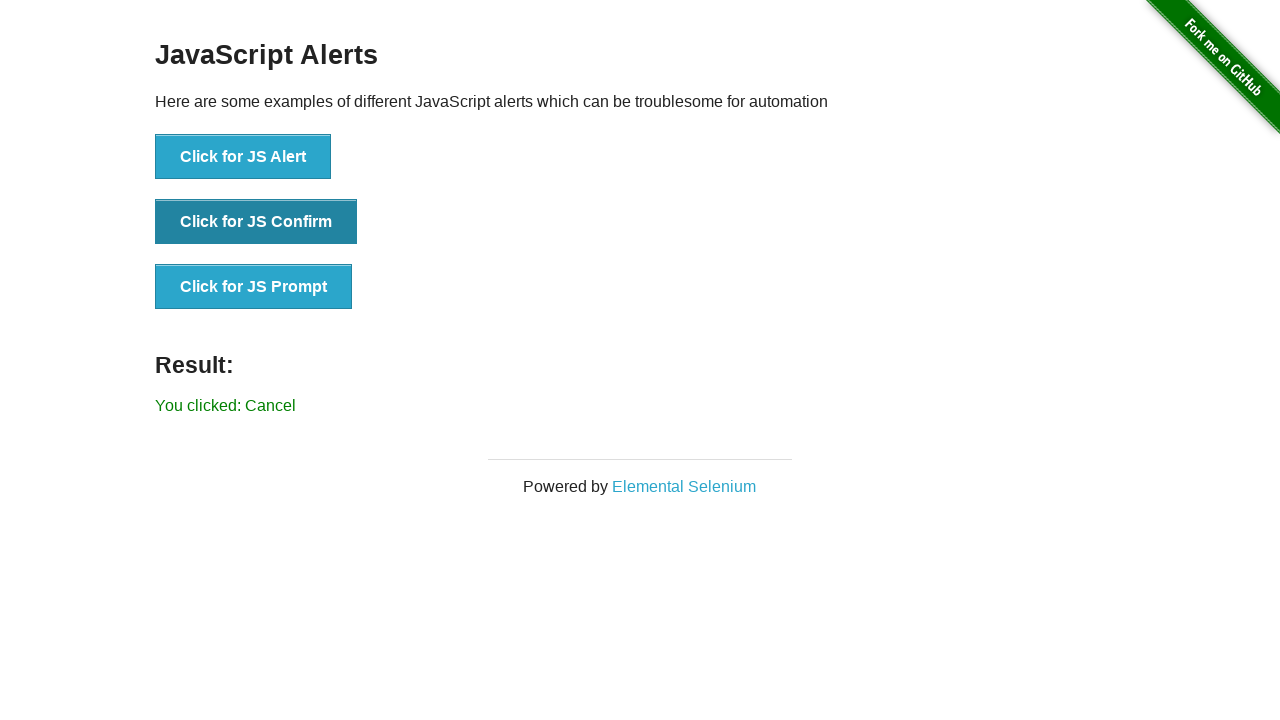

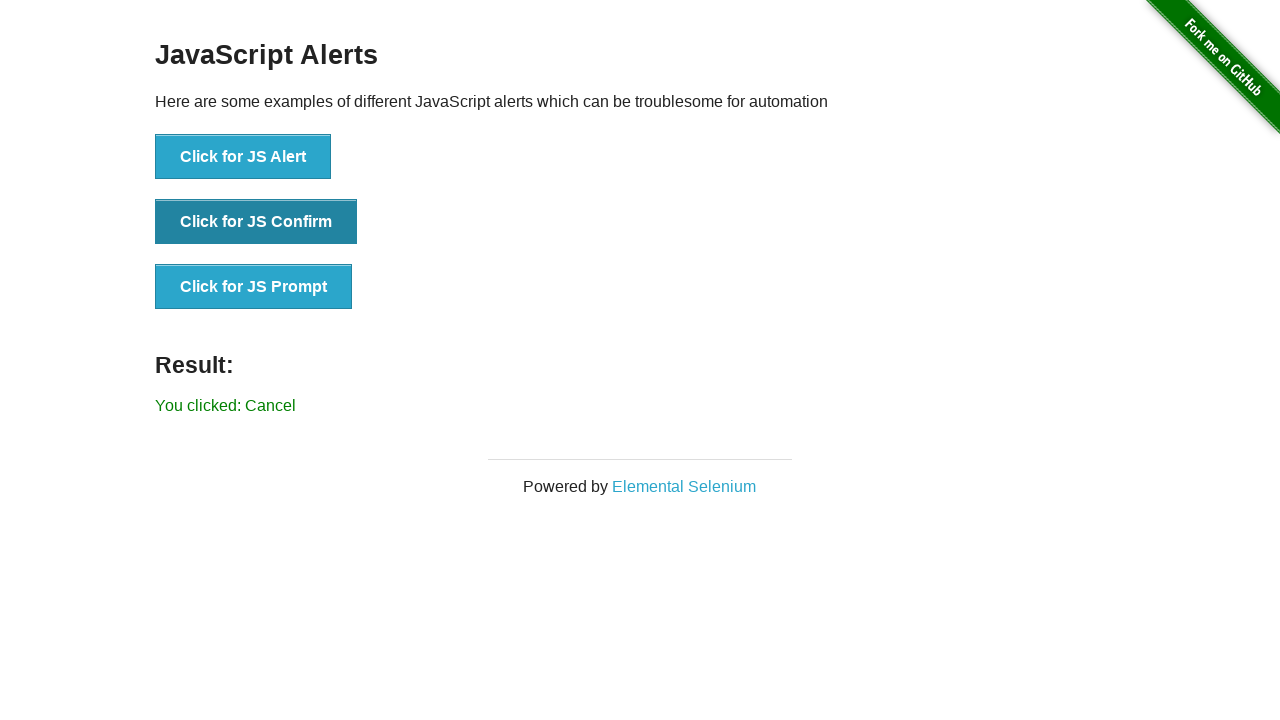